Tests the Text Box form on DemoQA by navigating to the Elements section, clicking on Text Box, filling in user details (name, email, addresses), and submitting the form.

Starting URL: https://demoqa.com

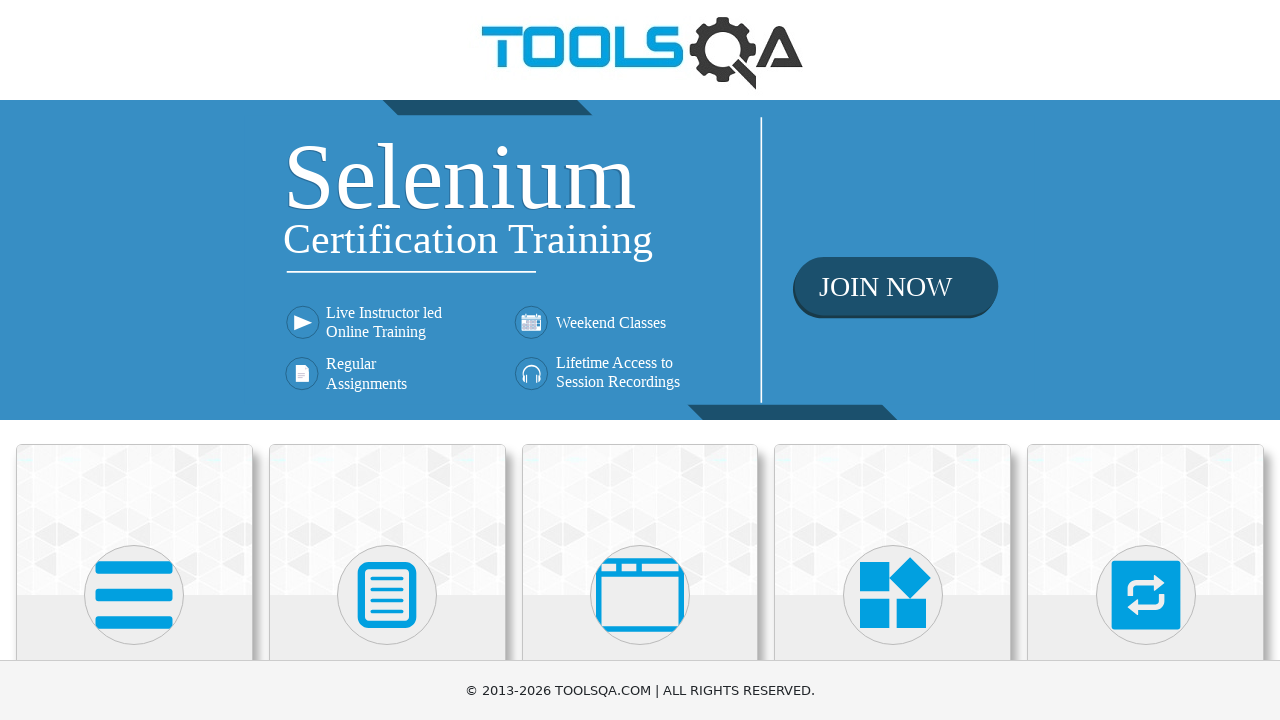

Scrolled down 300 pixels to view category cards
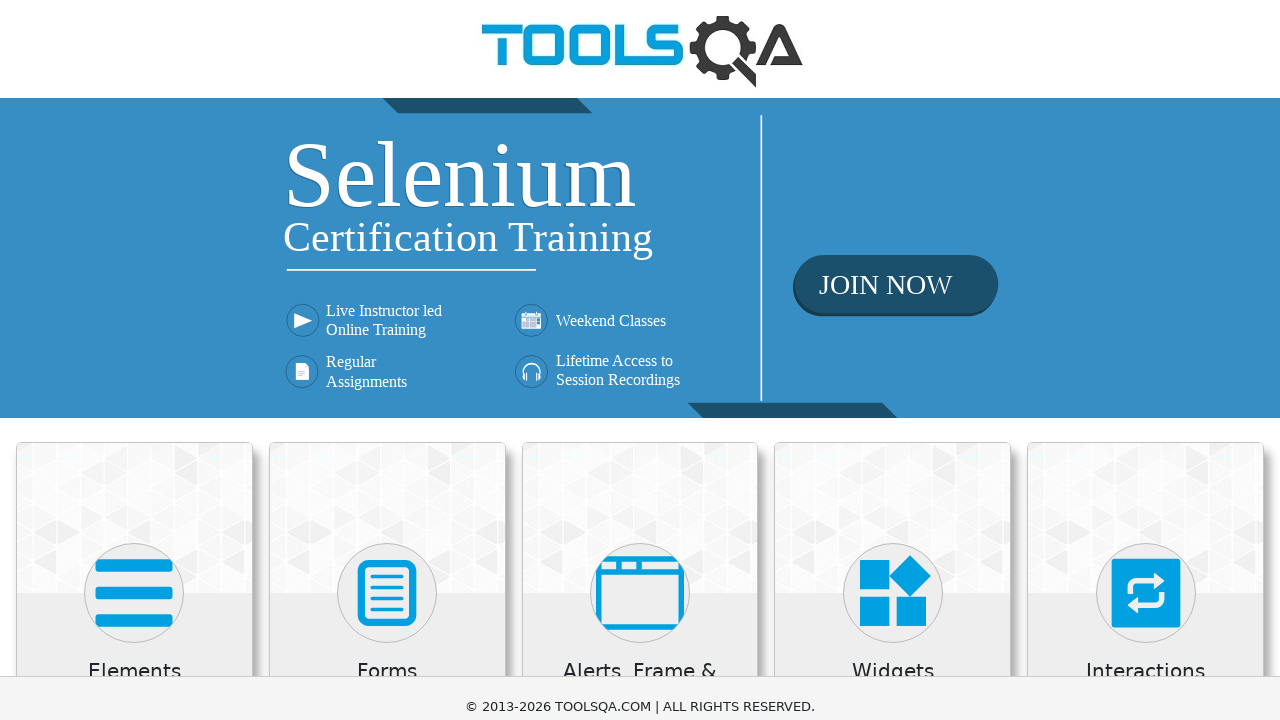

Clicked on Elements category card at (134, 373) on xpath=//*[@class='category-cards']//following::div[@class='card-body']//h5[conta
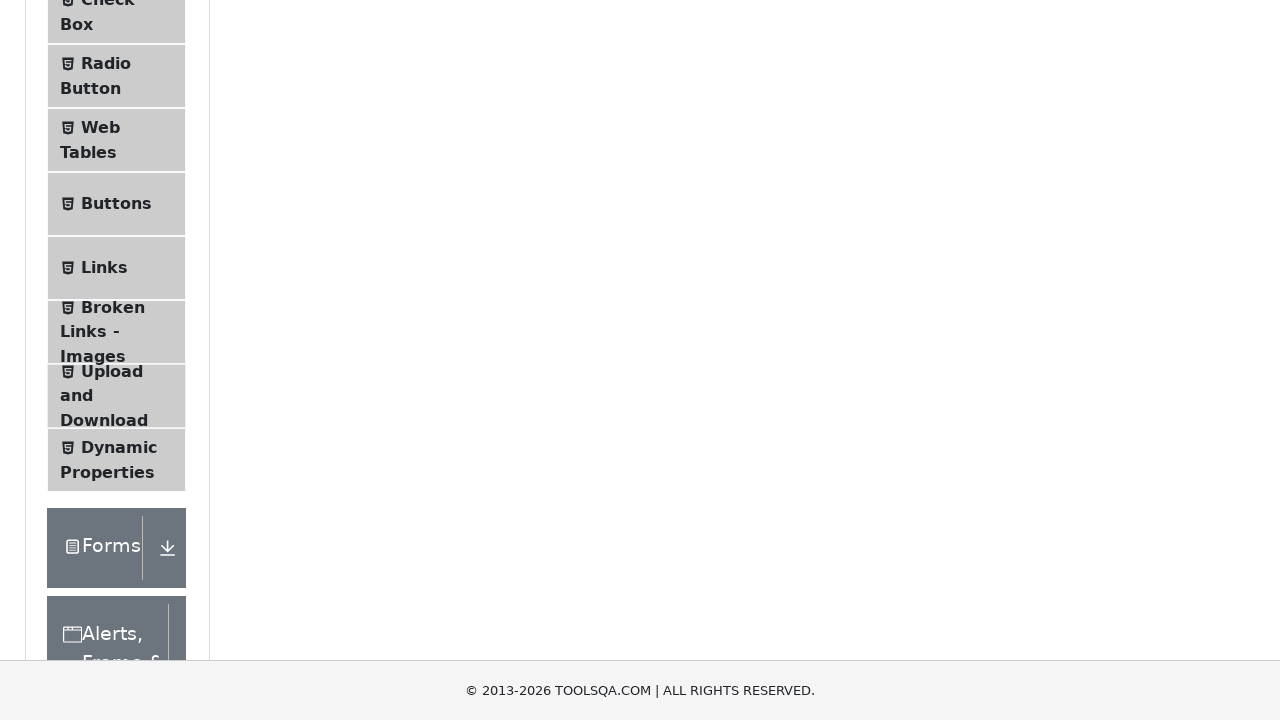

Clicked on Text Box option in sidebar at (119, 261) on xpath=//*[@class='accordion']//div[@class='element-group']//following::span[@cla
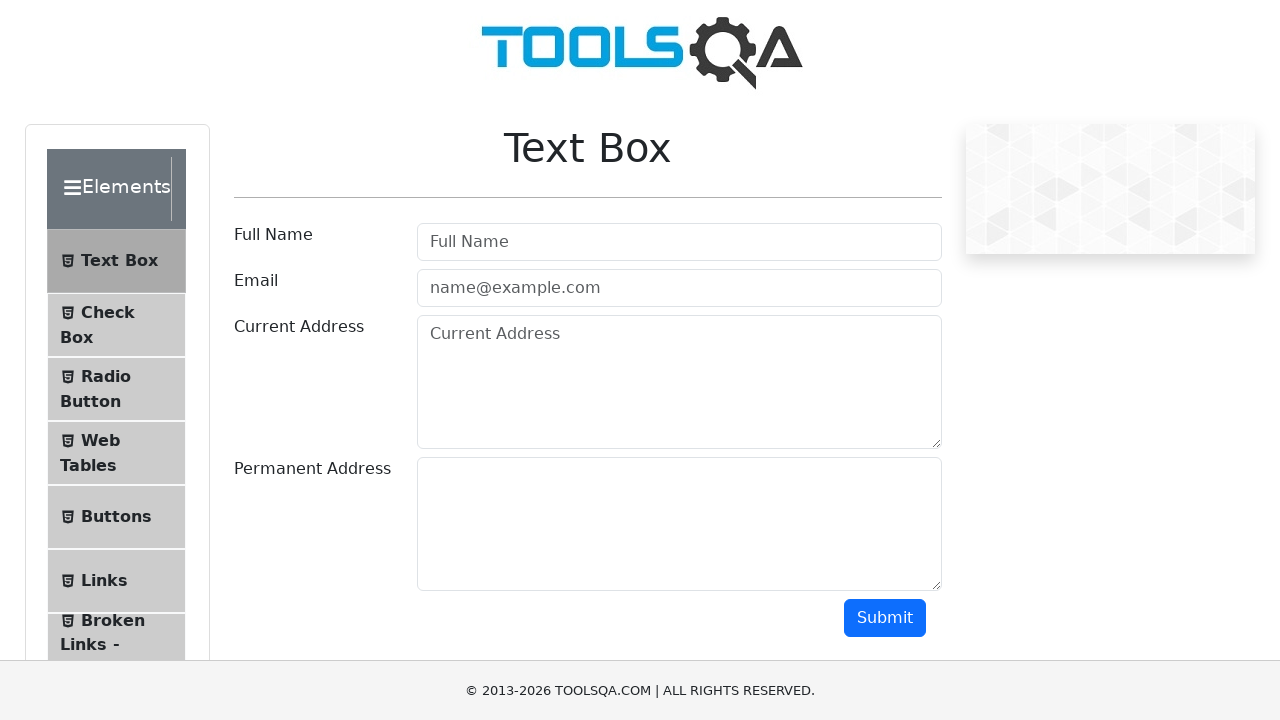

Filled username field with 'sita' on #userName
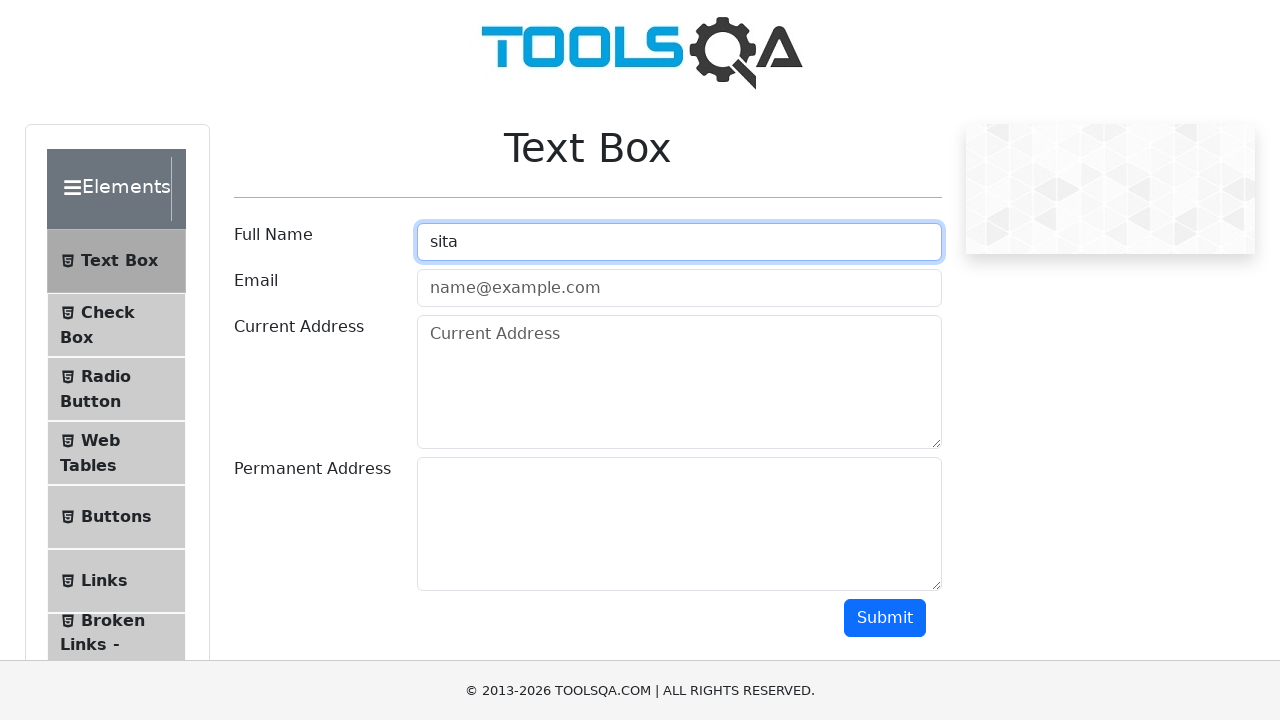

Filled email field with 'sita@gmail.com' on #userEmail
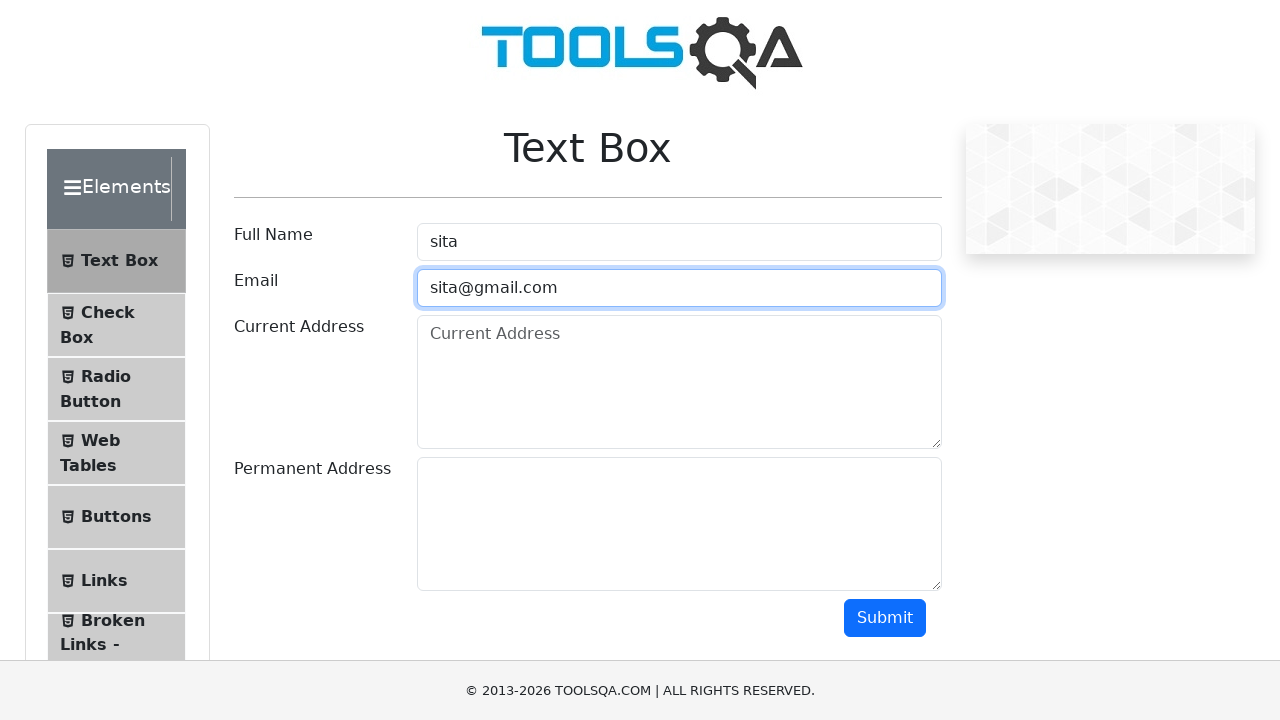

Filled current address field with 'dasds' on #currentAddress
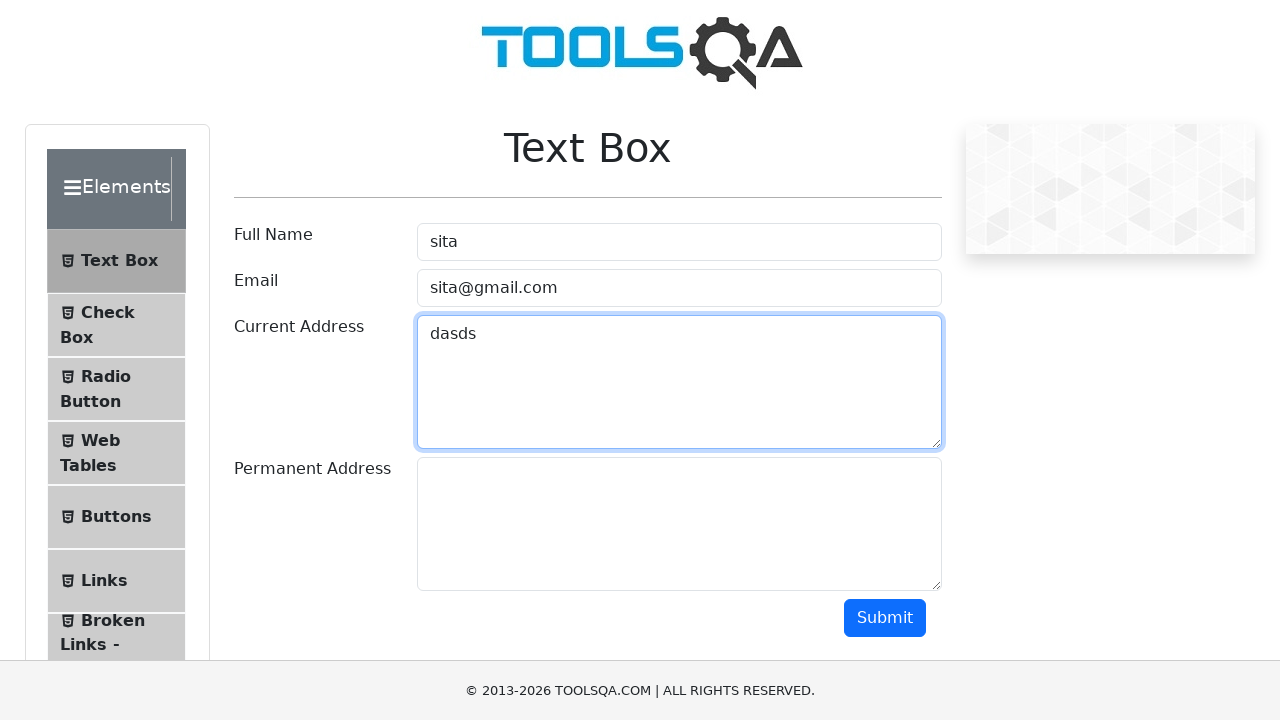

Filled permanent address field with 'asdasf' on #permanentAddress
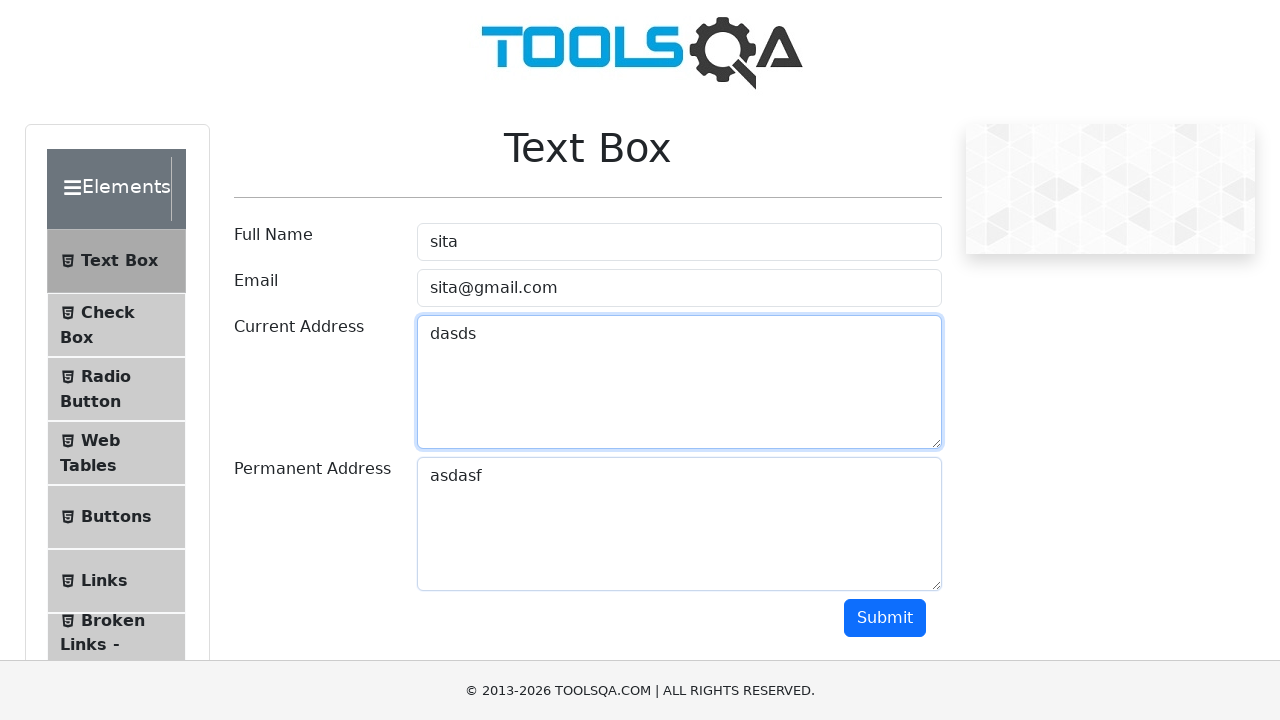

Clicked submit button to submit form at (885, 618) on #submit
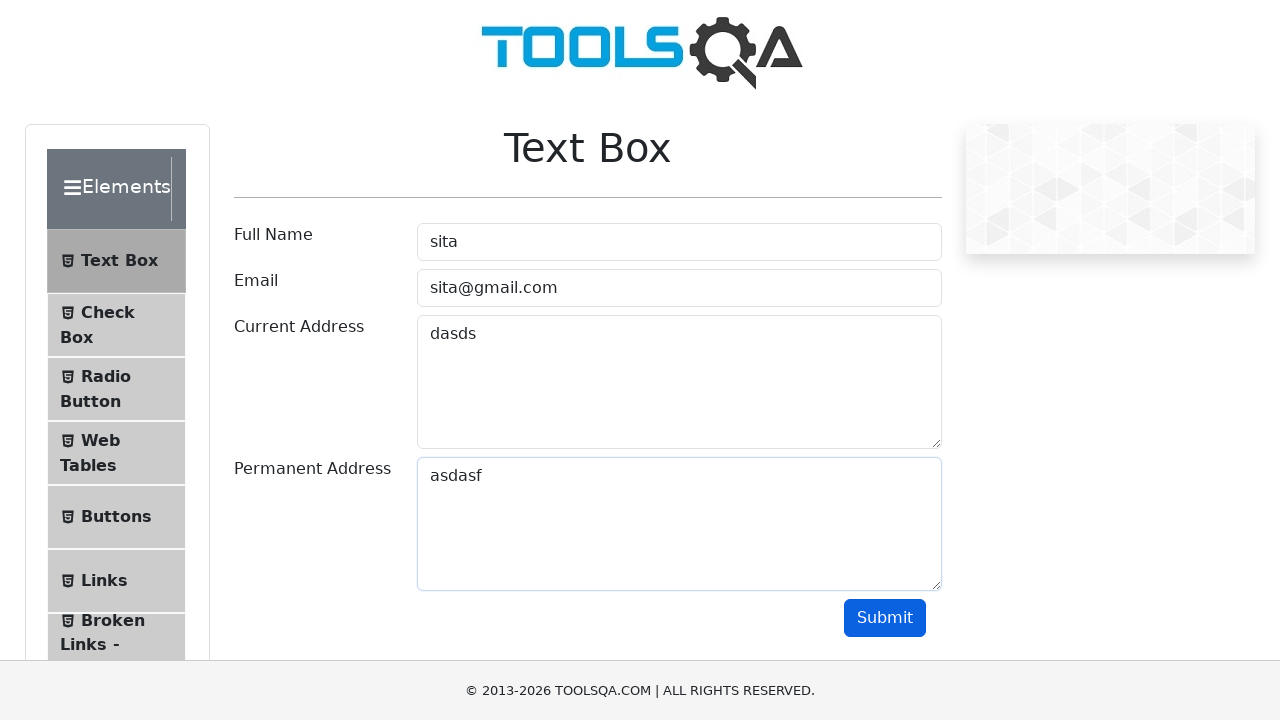

Form output appeared on page
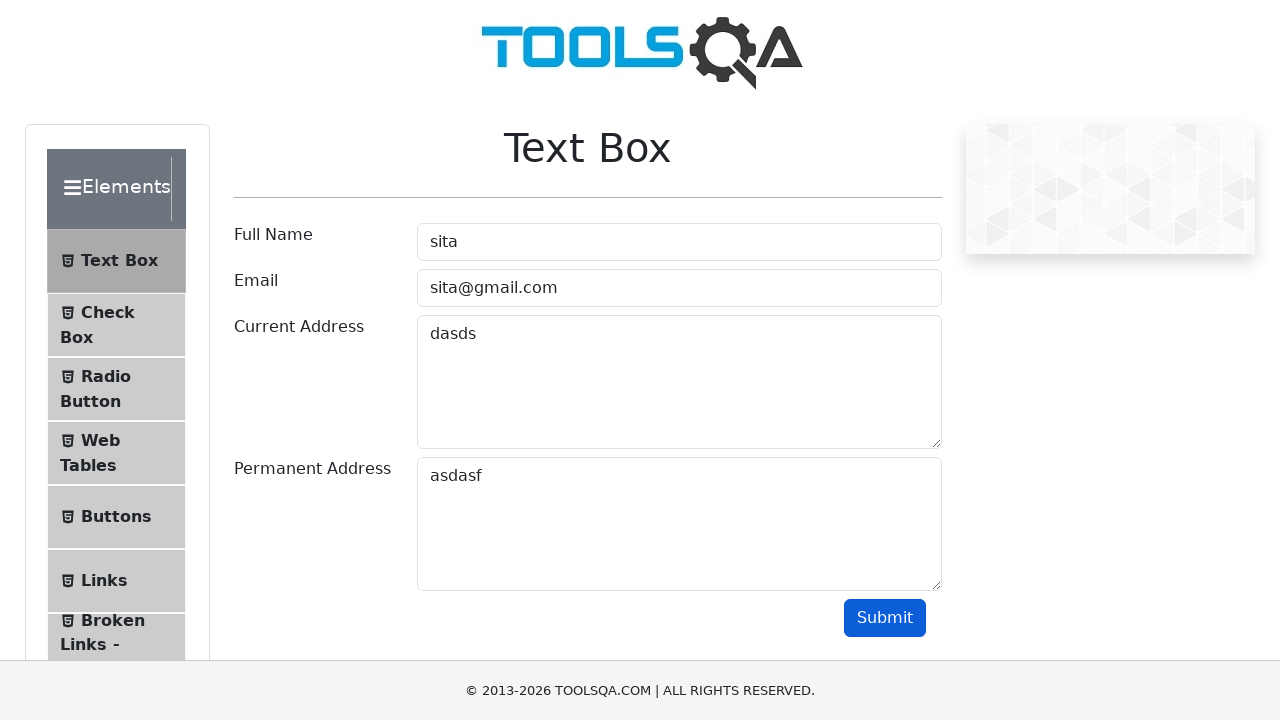

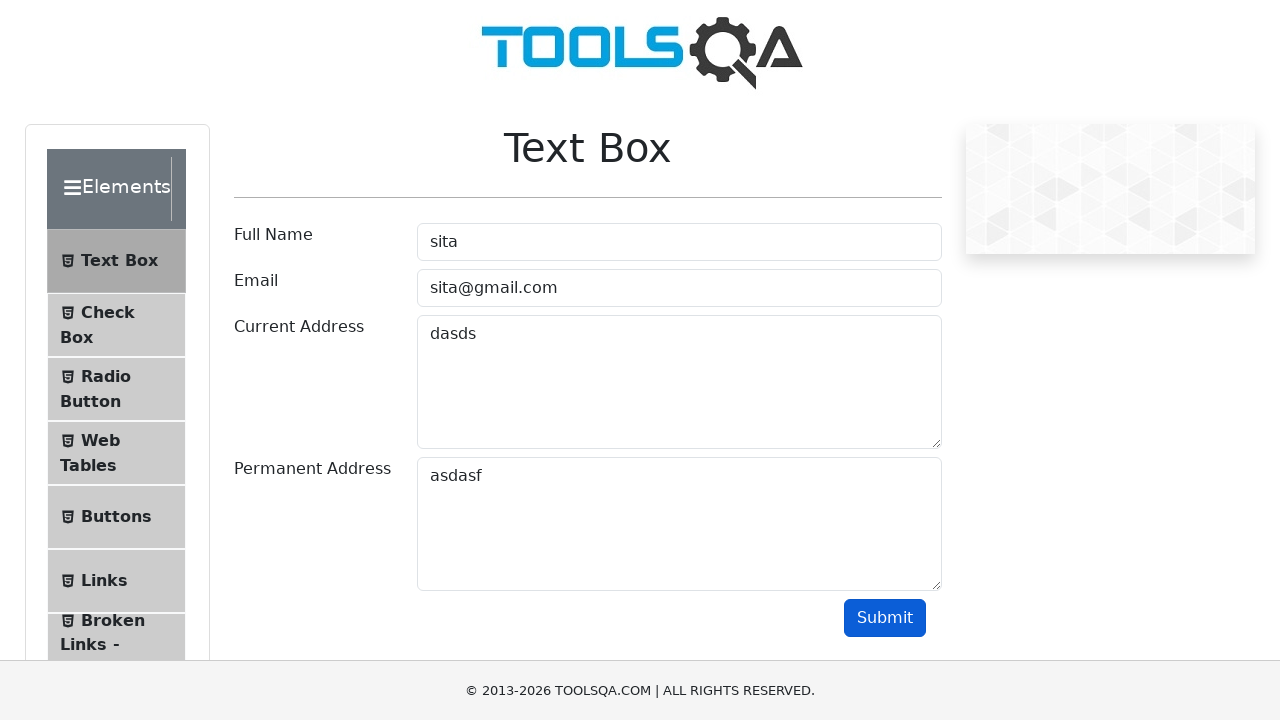